Navigates to Hacettepe University Computer Science announcements page, verifies the announcements table loads, and clicks on the first announcement to expand its content.

Starting URL: http://cs.hacettepe.edu.tr/#announcements

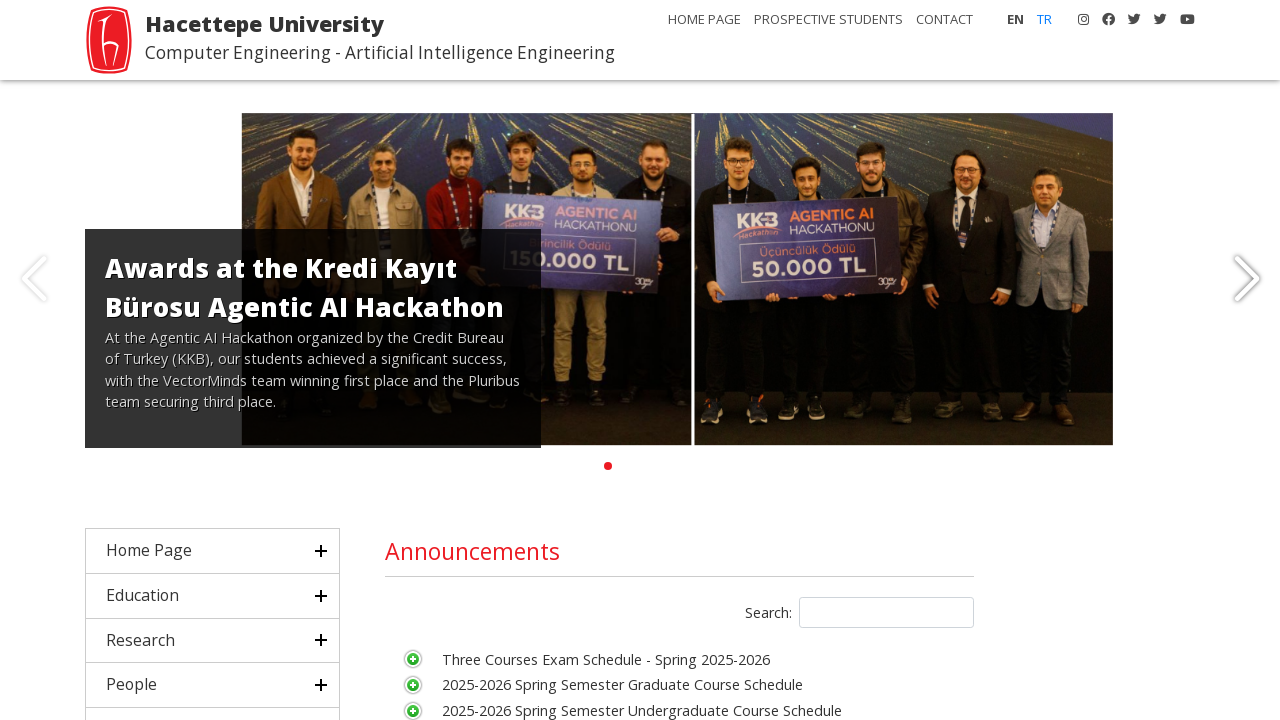

Announcements table loaded successfully
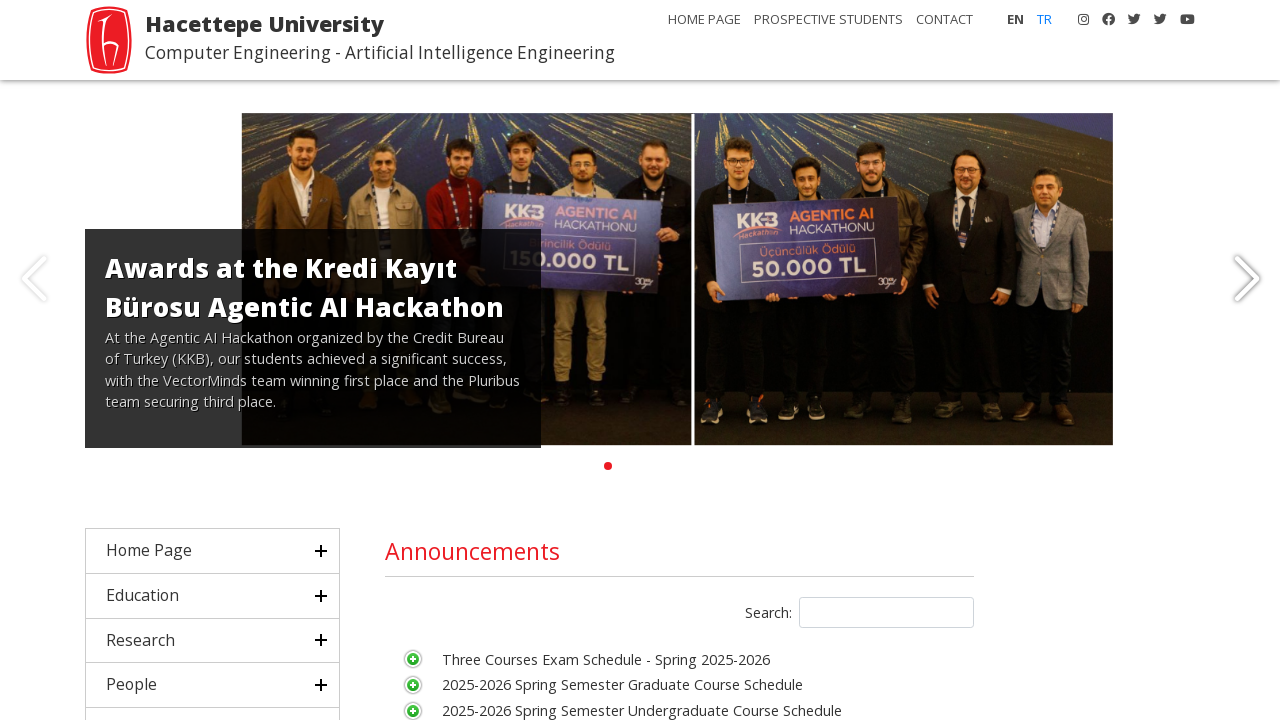

Clicked on the first announcement to expand its content at (413, 659) on xpath=/html/body/div[4]/div/div[2]/div/div/div/div[1]/div/div[2]/div/table/tbody
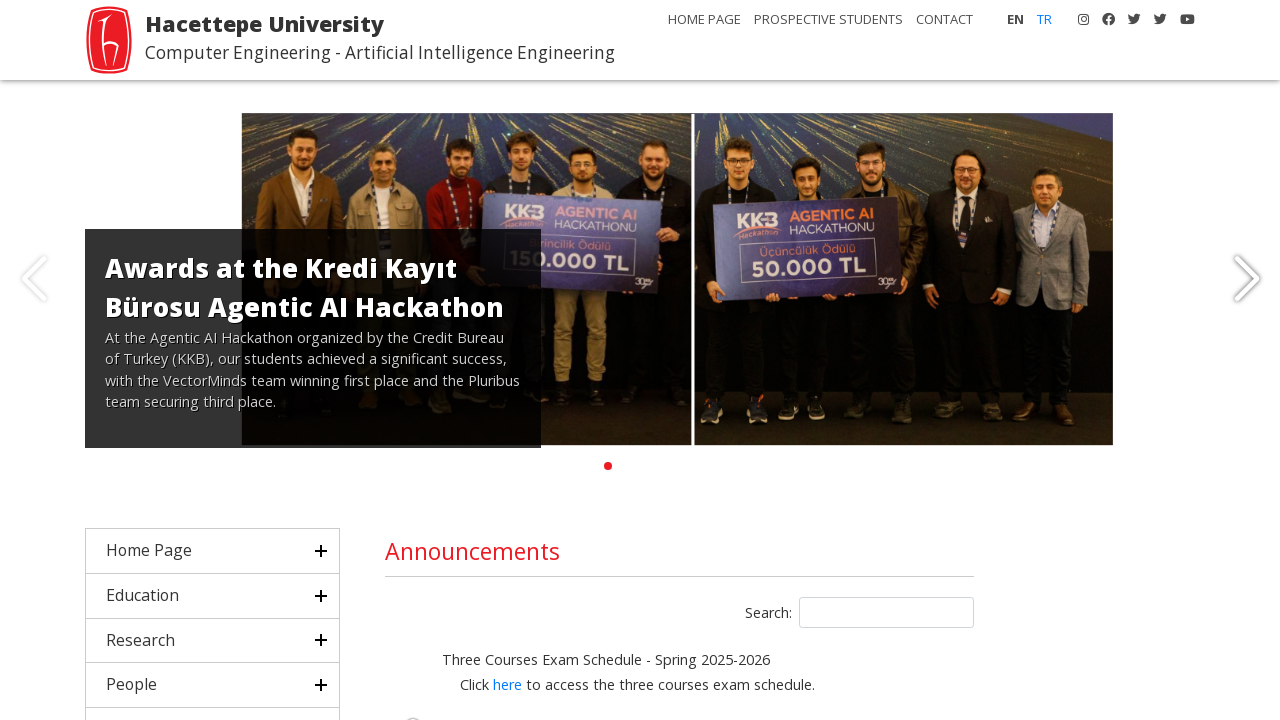

Announcement content expanded and is now visible
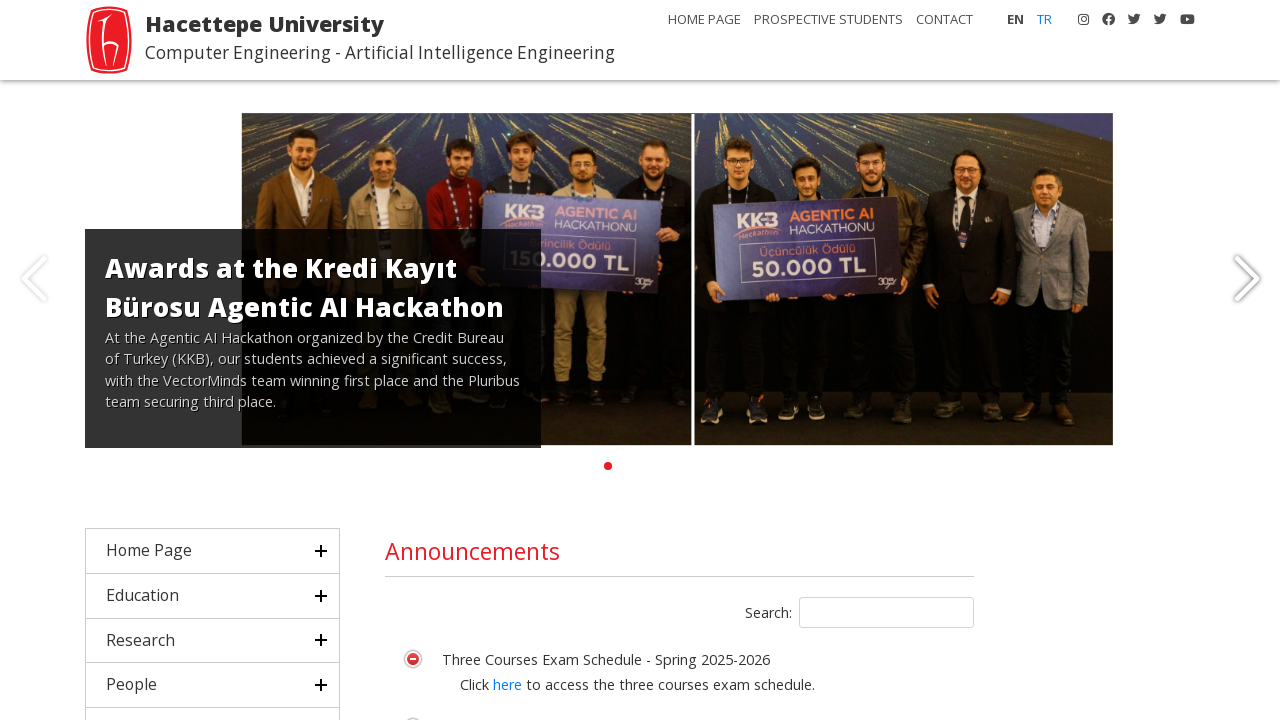

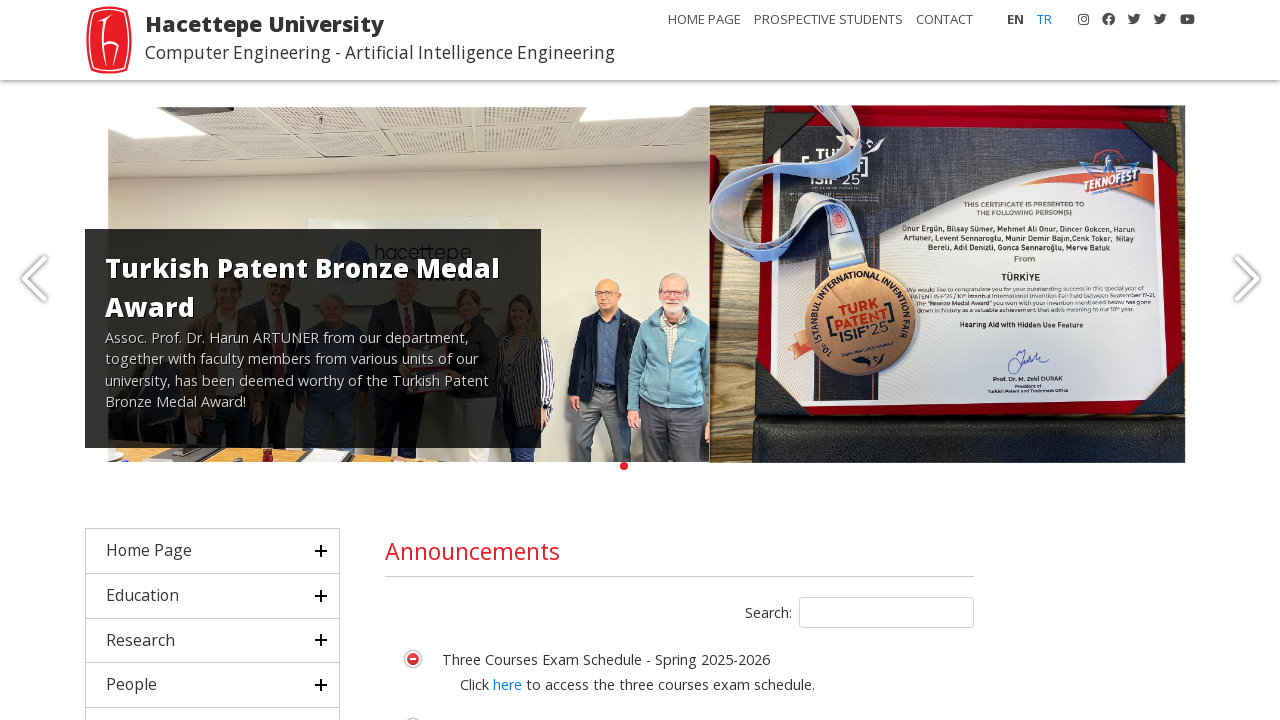